Tests the multiple file upload functionality on a test automation practice site by uploading files through the file input and clicking the upload button, then verifying the upload status.

Starting URL: https://testautomationpractice.blogspot.com/

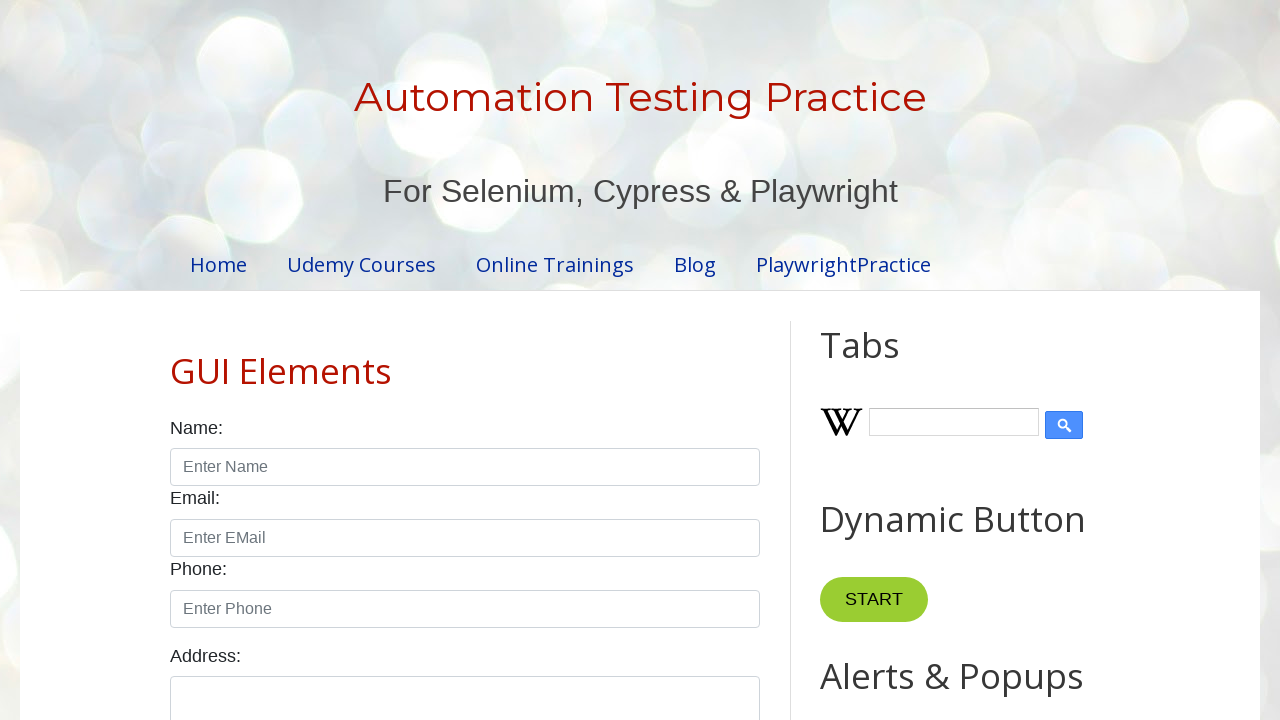

Created temporary test PNG files for upload
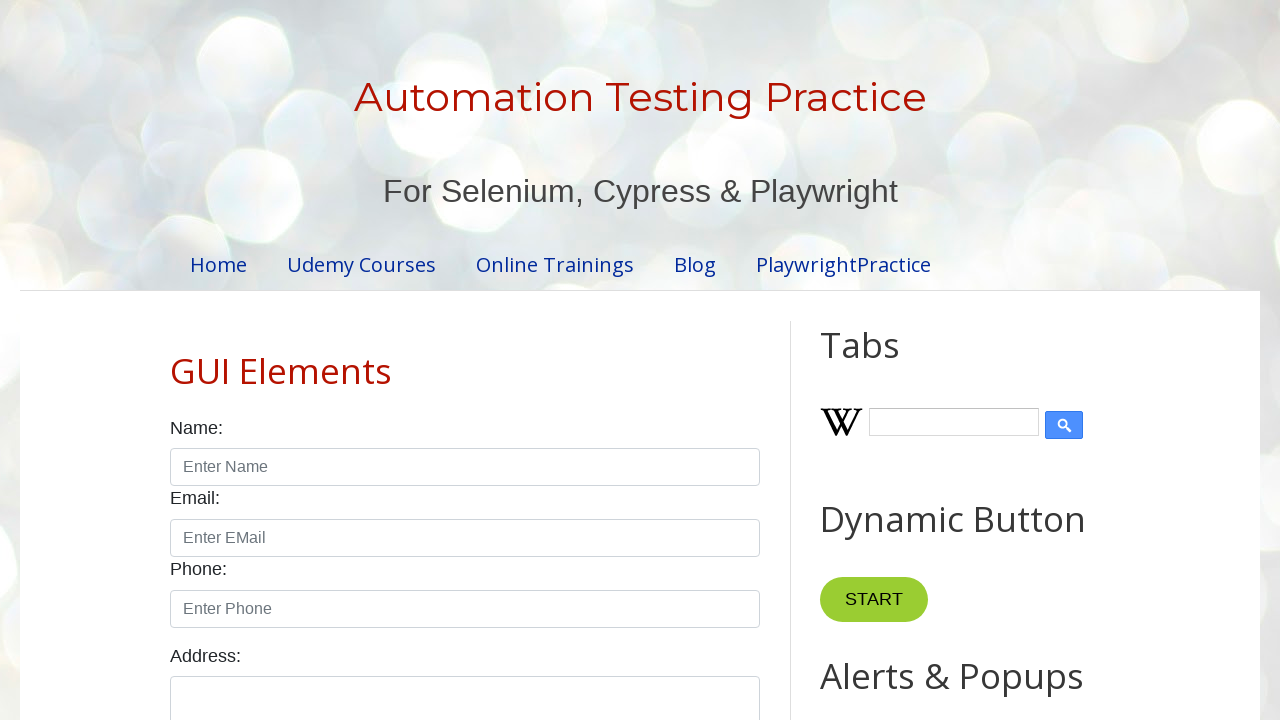

Located the multiple files upload input field
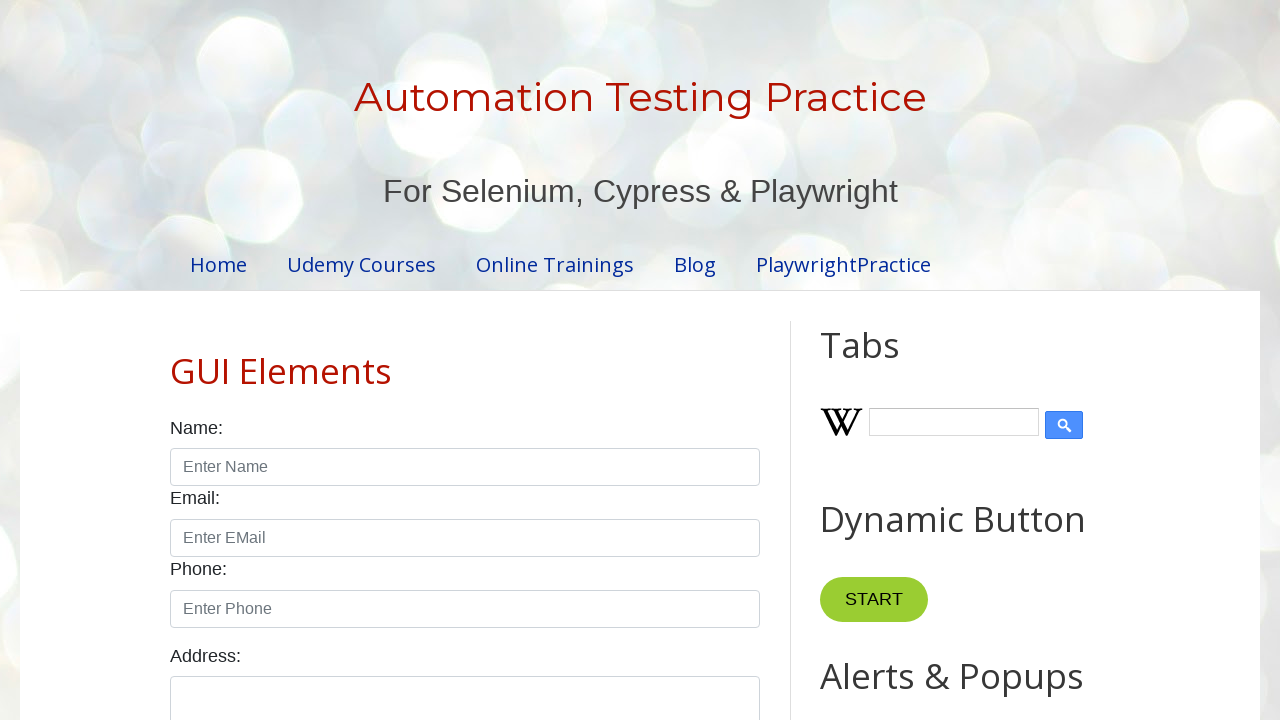

Uploaded two test files through the file input field
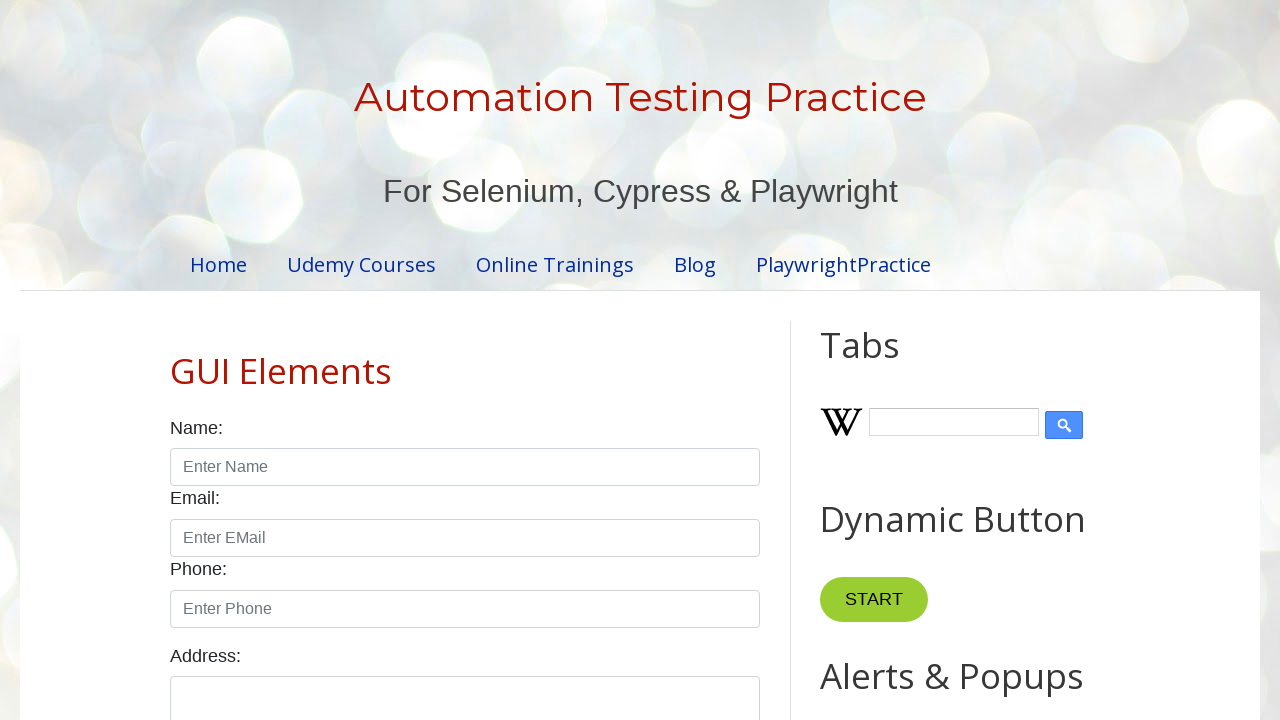

Clicked the 'Upload Multiple Files' button to submit the upload at (588, 361) on xpath=//*[text()='Upload Multiple Files']
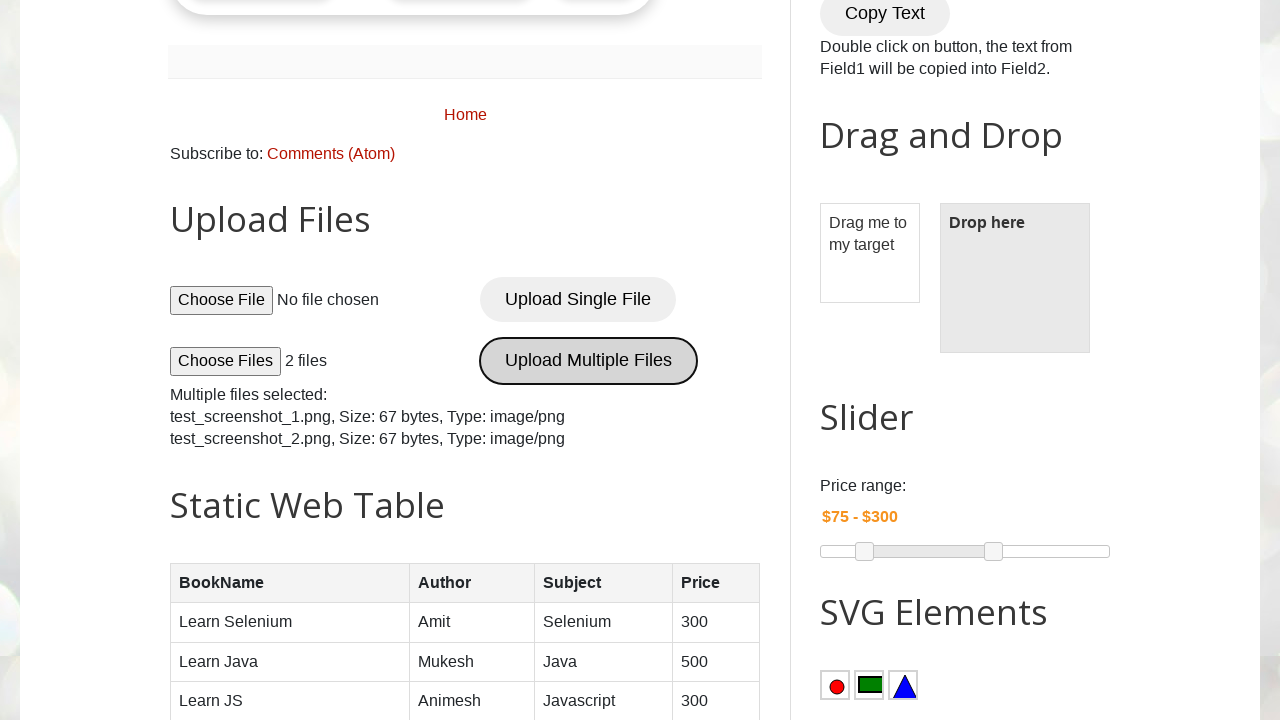

Upload status element appeared on the page
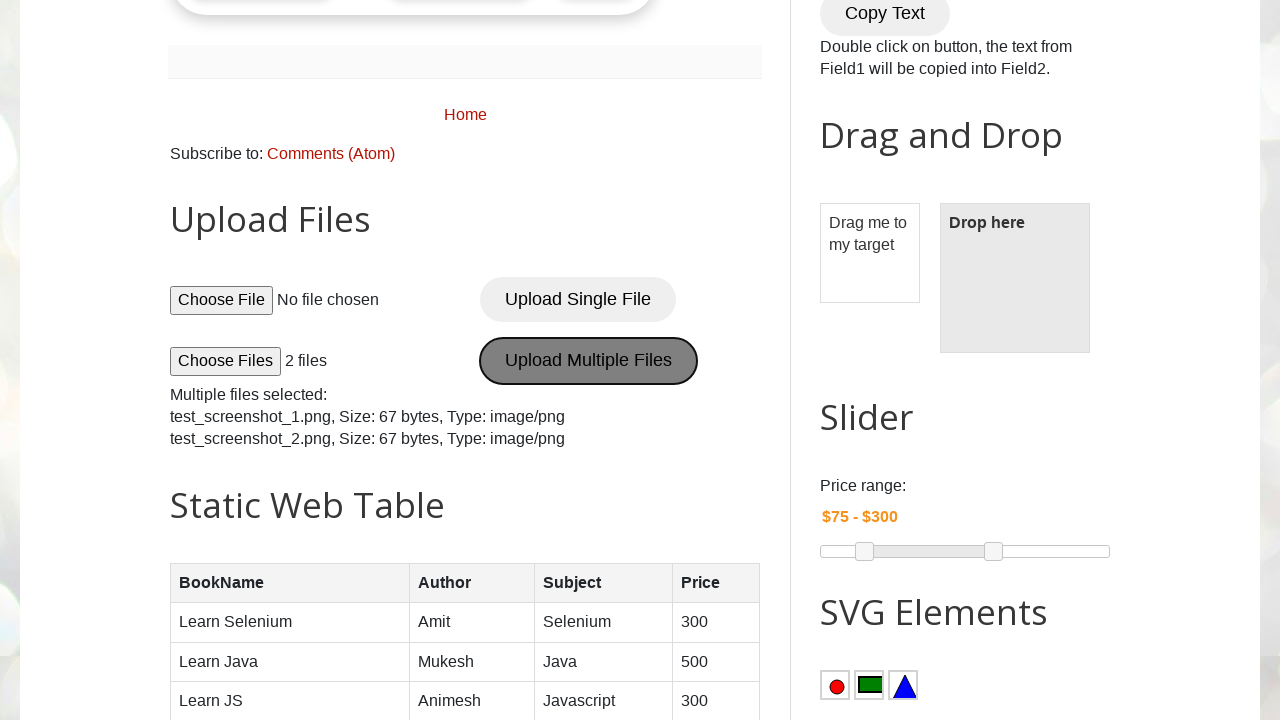

Retrieved upload status text: 'Multiple files selected: test_screenshot_1.png, Size: 67 bytes, Type: image/png test_screenshot_2.png, Size: 67 bytes, Type: image/png '
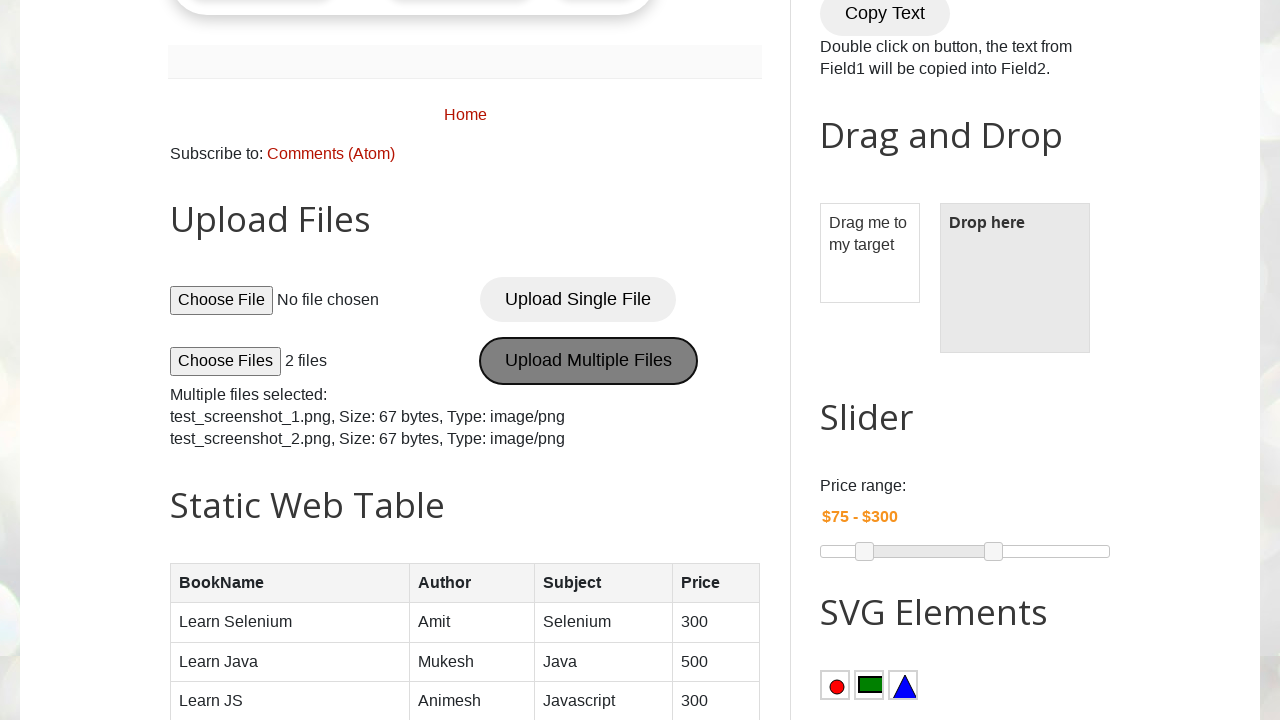

Cleaned up temporary test files
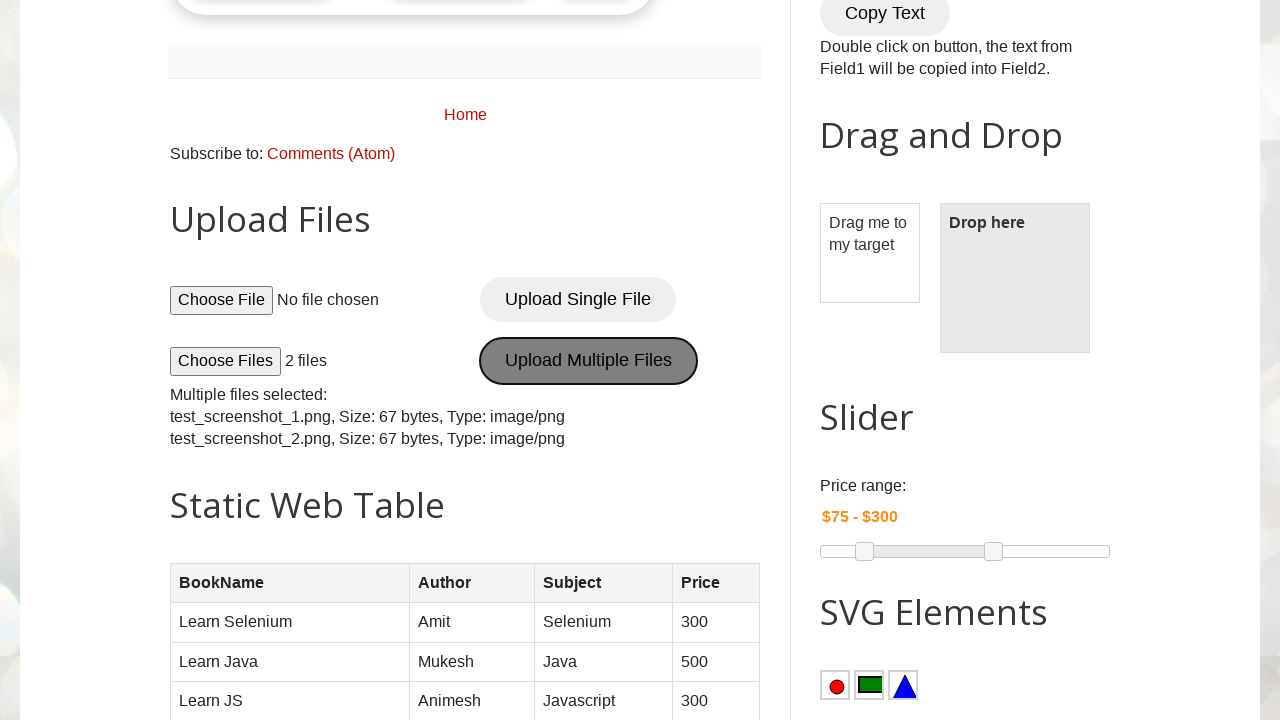

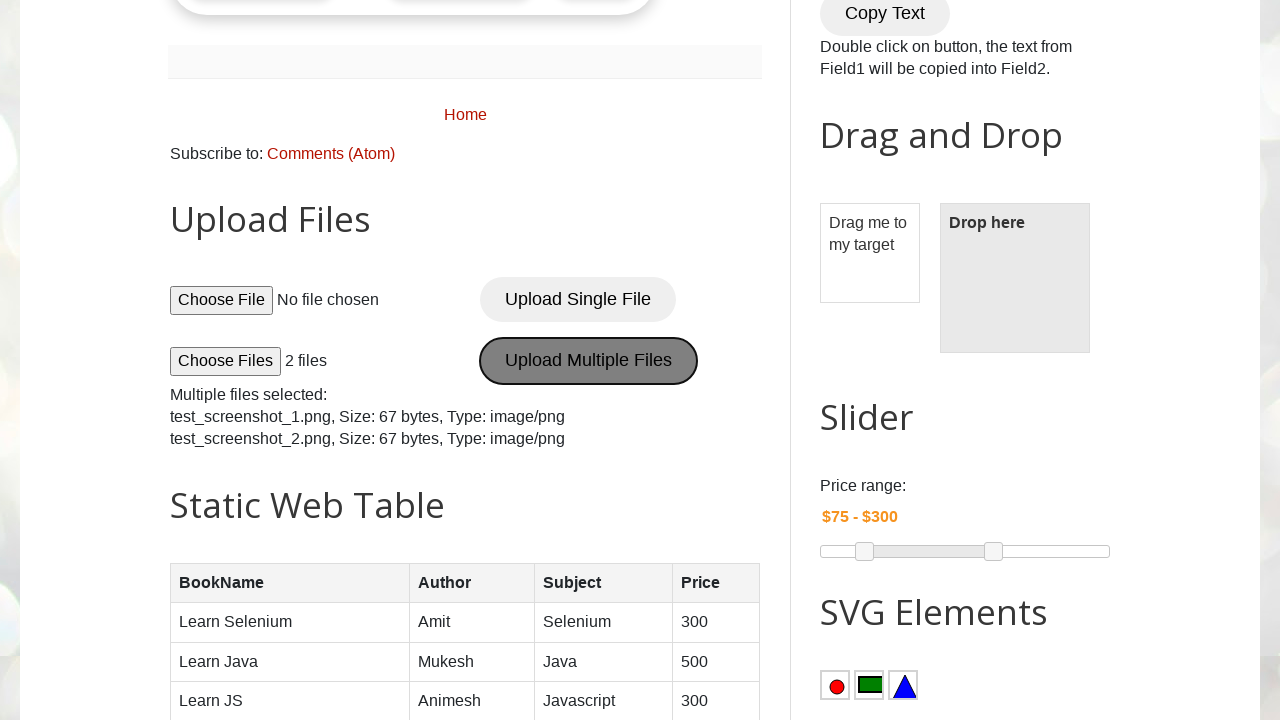